Tests explicit wait functionality by clicking a Remove button and waiting for a confirmation message to appear.

Starting URL: http://the-internet.herokuapp.com/dynamic_controls

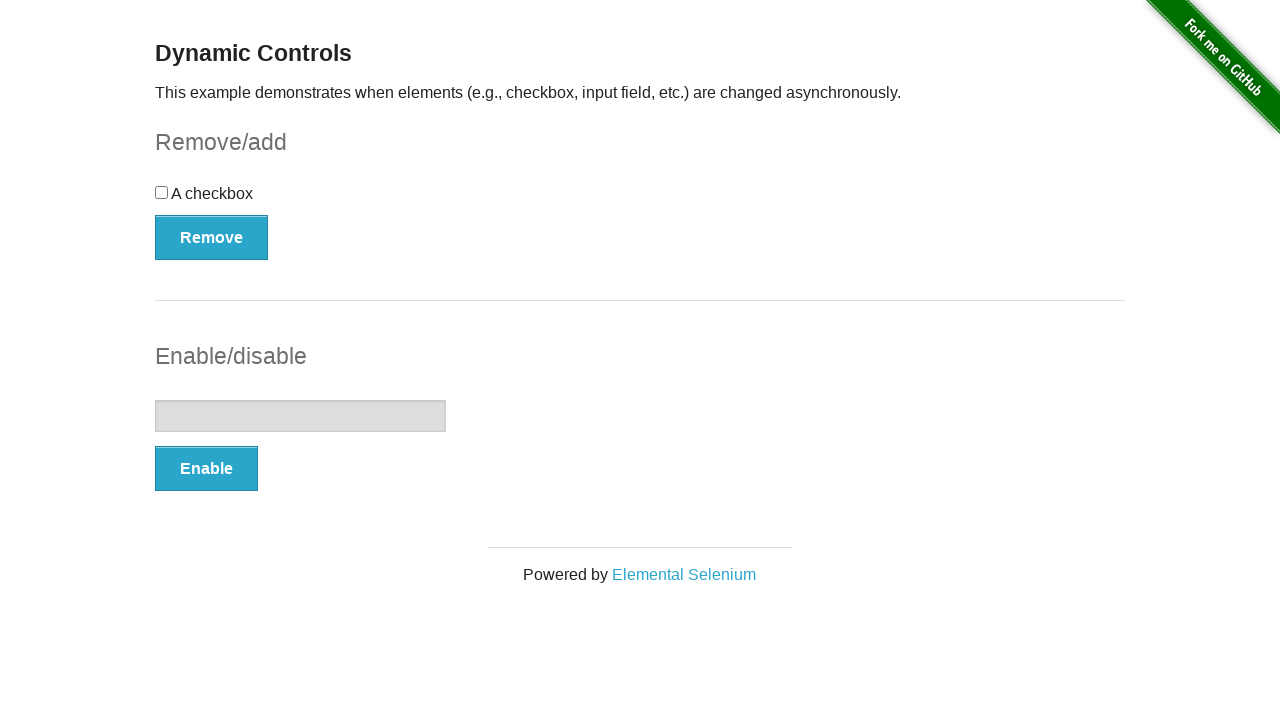

Clicked the Remove button at (212, 237) on button[onclick='swapCheckbox()']
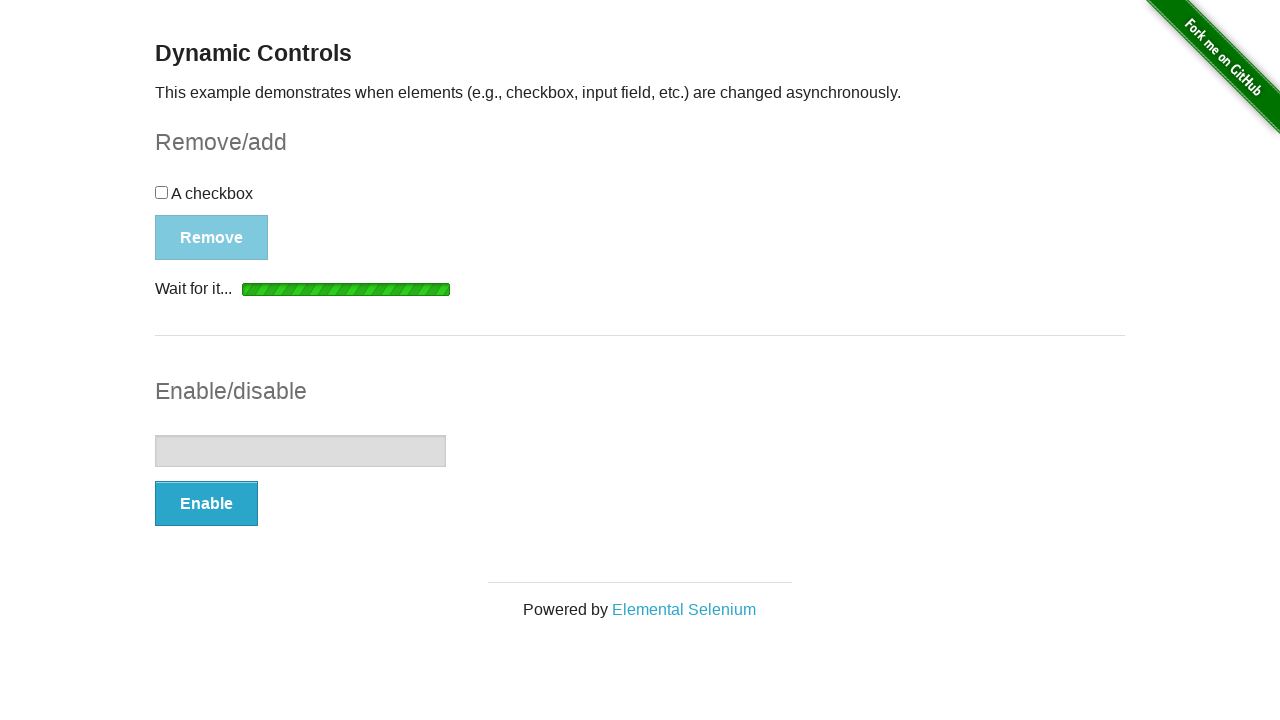

Waited for confirmation message to appear
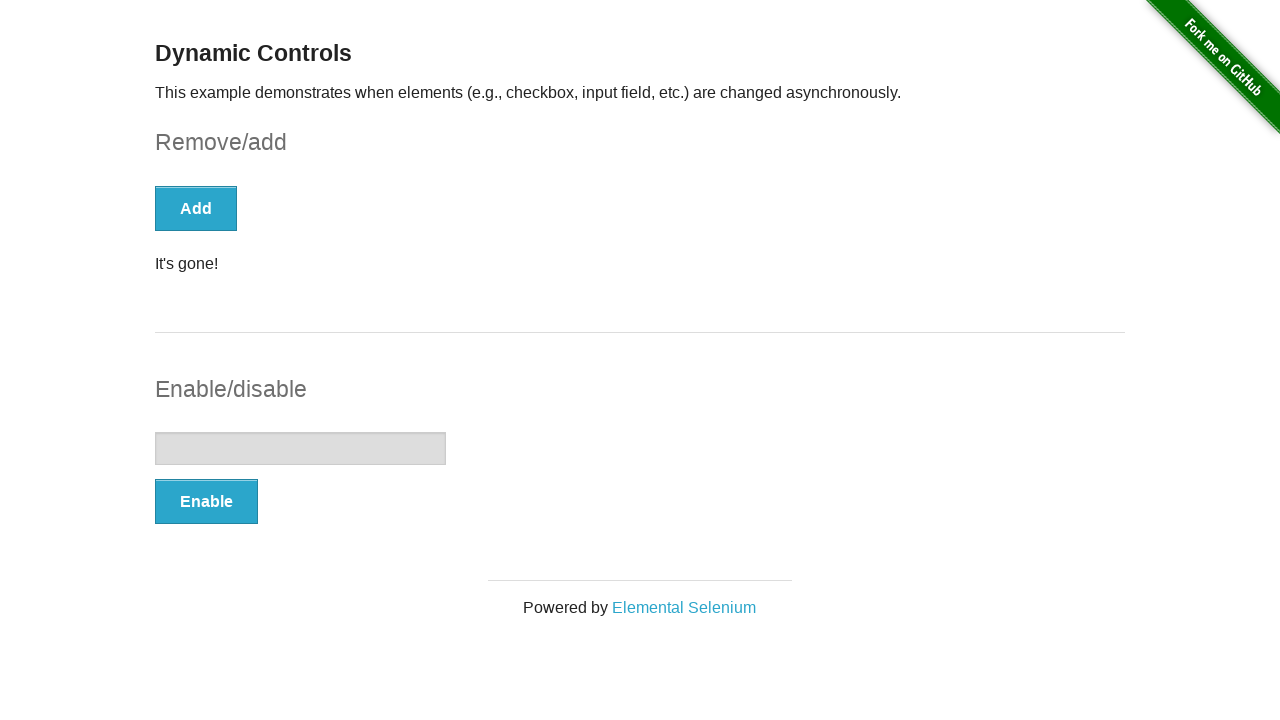

Verified confirmation message text: It's gone!
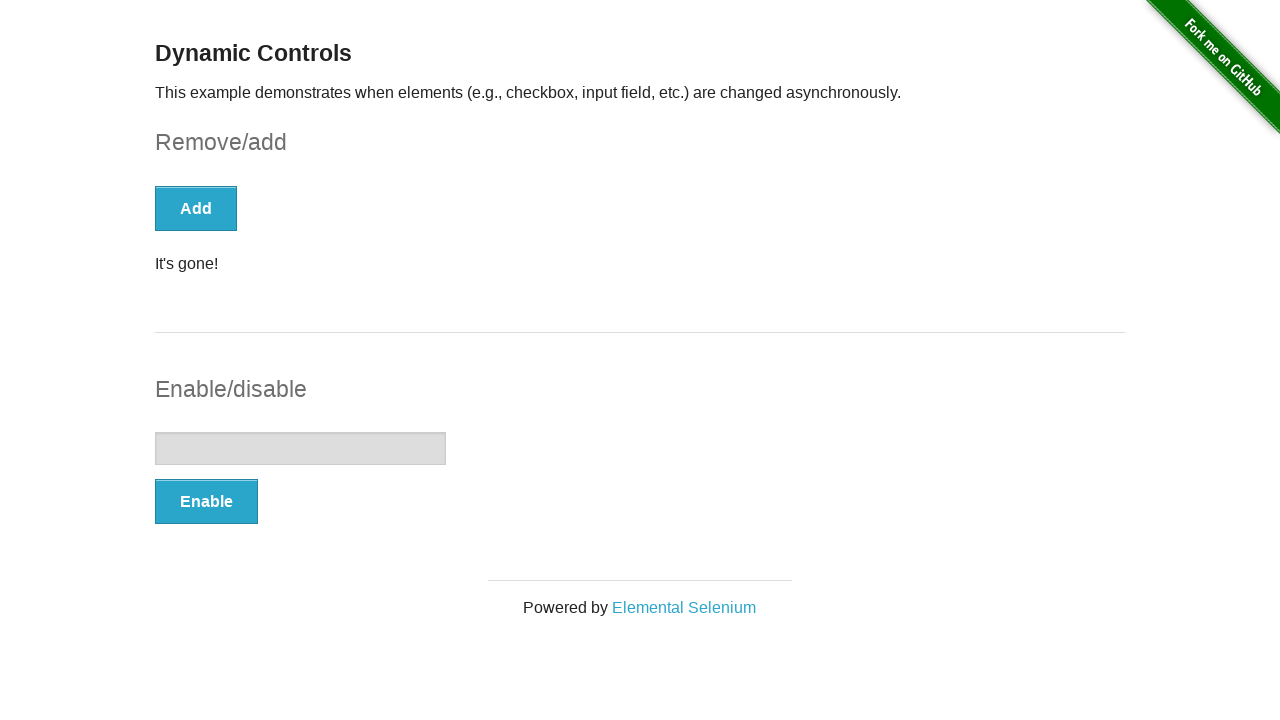

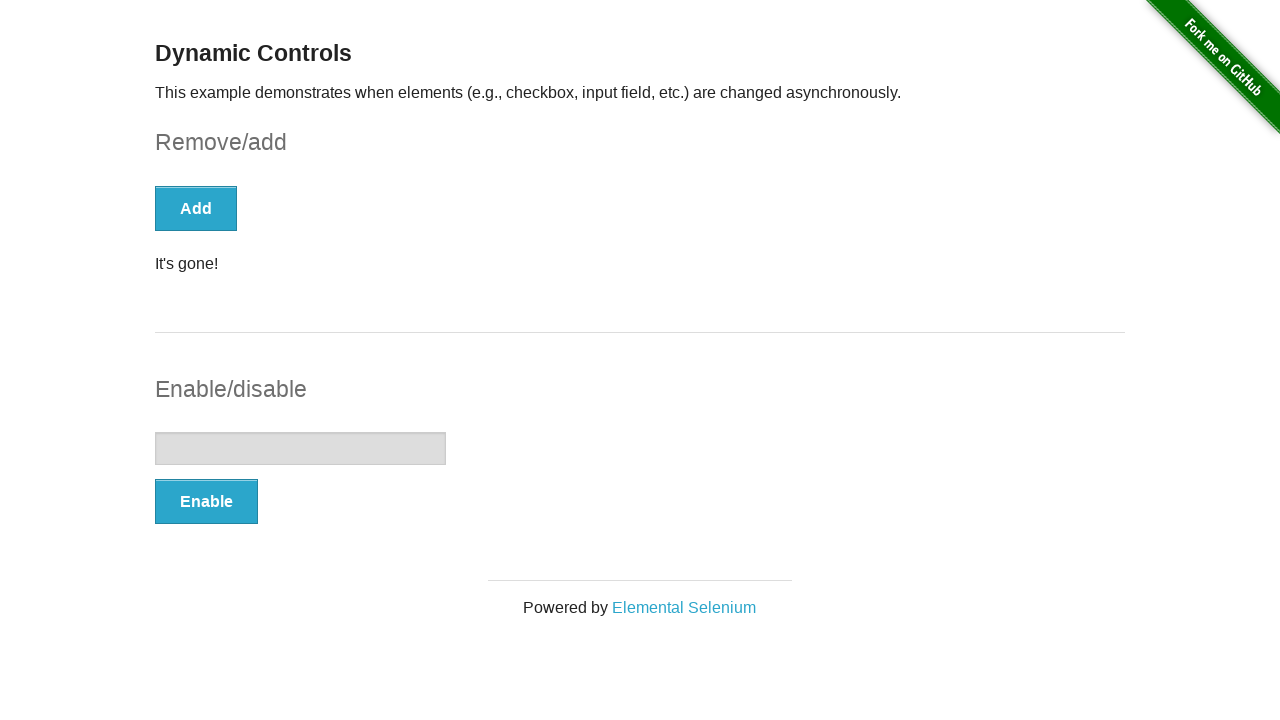